Tests keyboard key press functionality by sending the space key and left arrow key to an element and verifying the displayed result text matches the expected output.

Starting URL: http://the-internet.herokuapp.com/key_presses

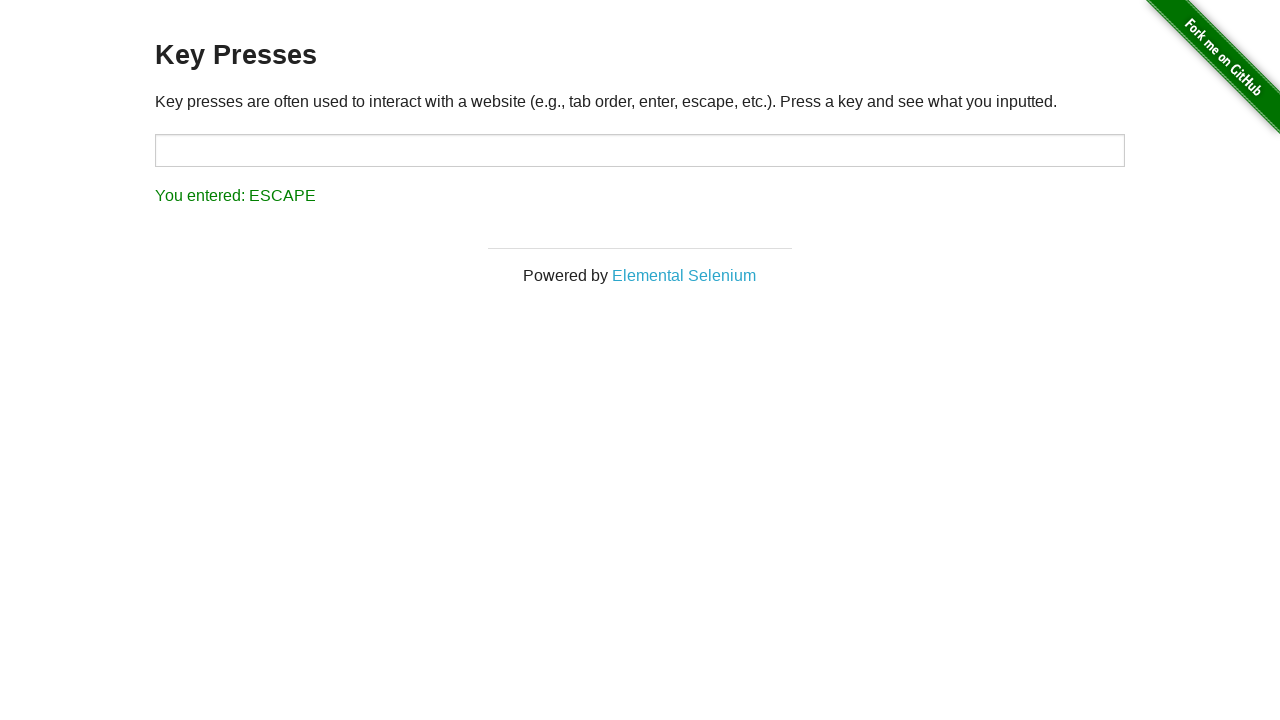

Pressed Space key on target element on #target
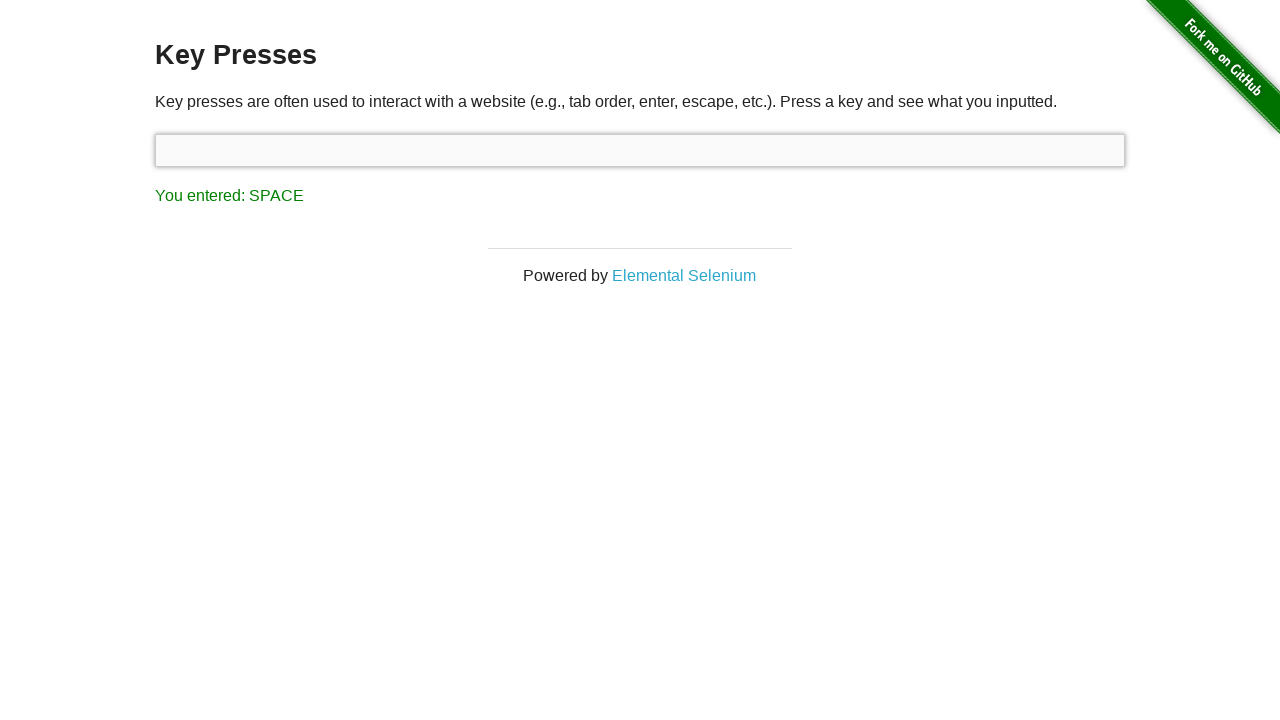

Result element loaded after space key press
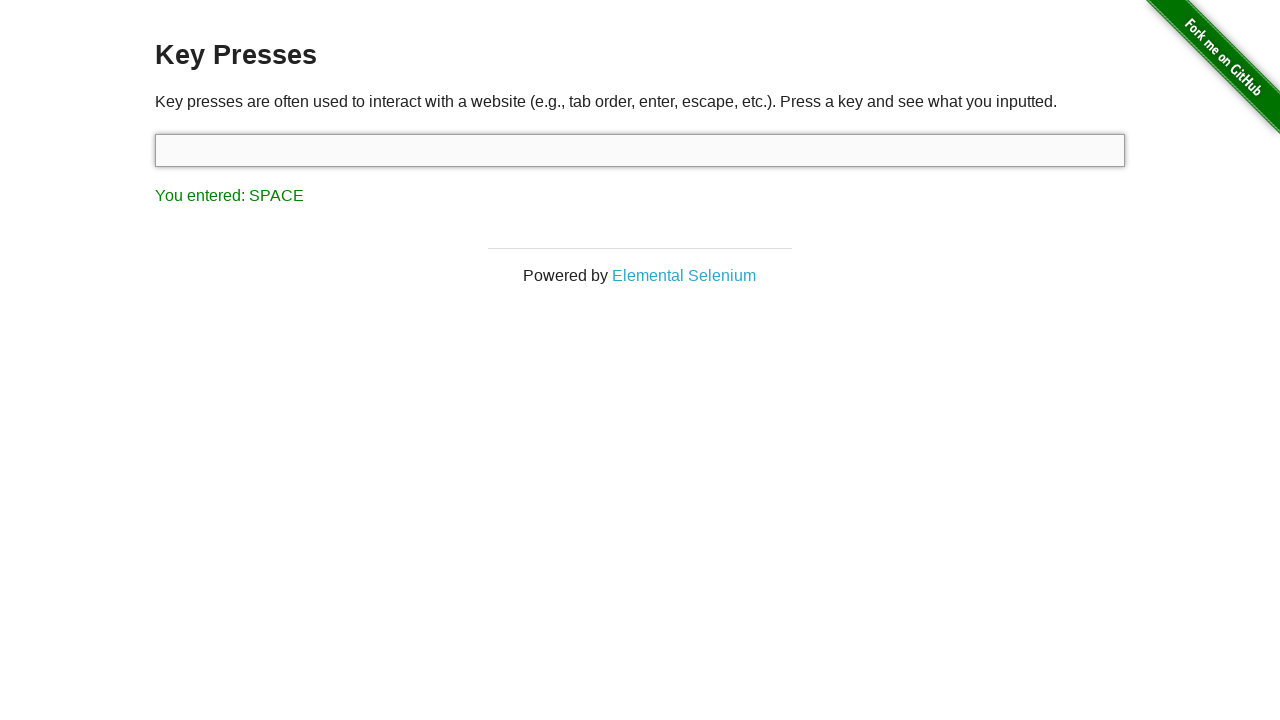

Verified result text matches 'You entered: SPACE'
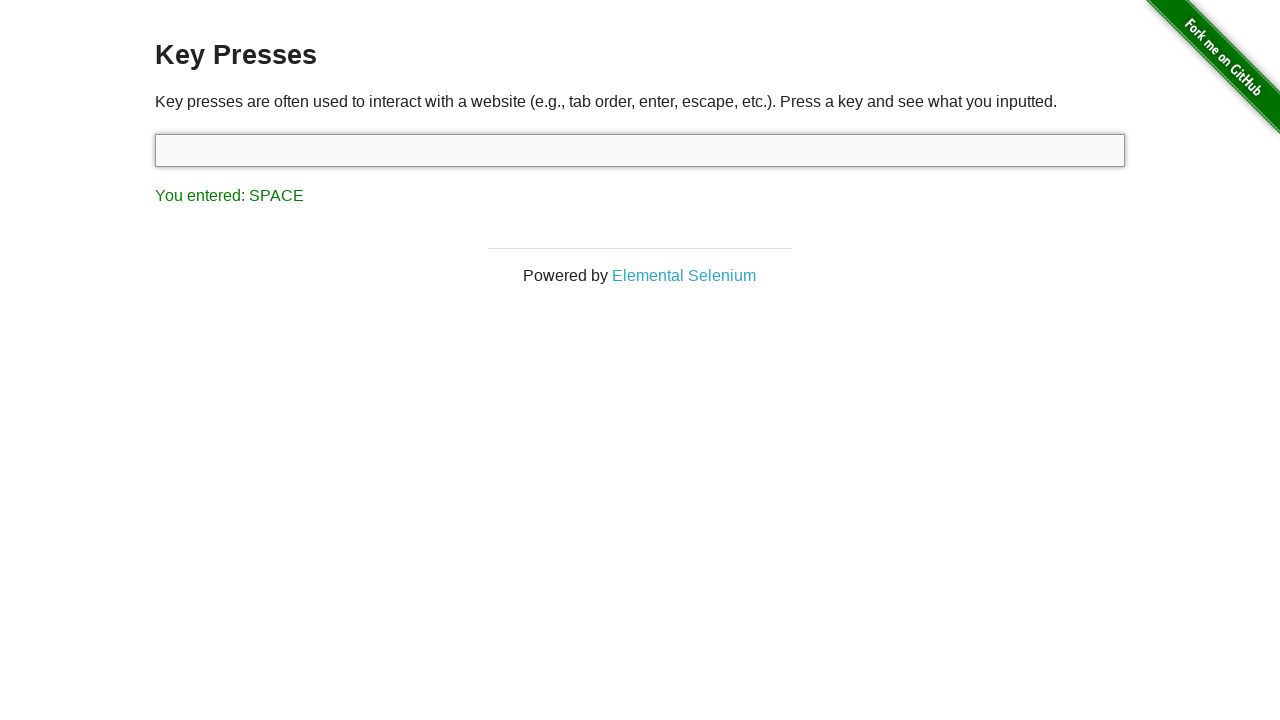

Pressed Left Arrow key
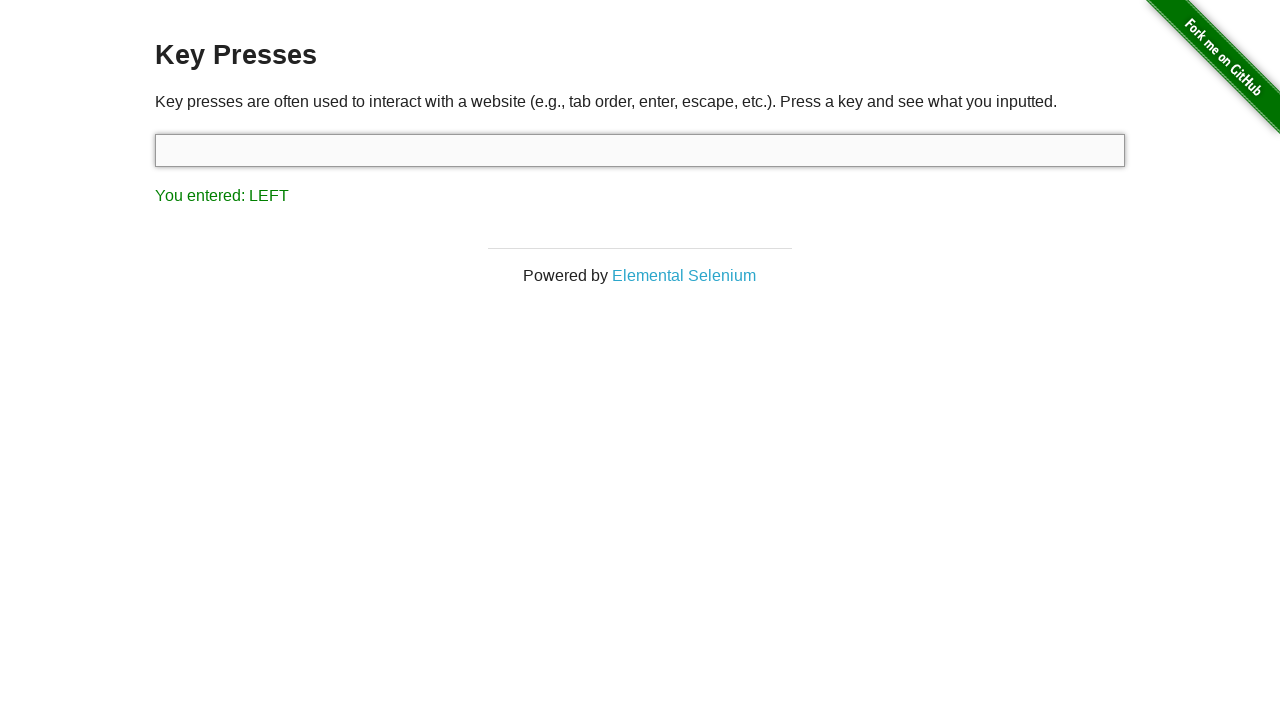

Verified result text matches 'You entered: LEFT'
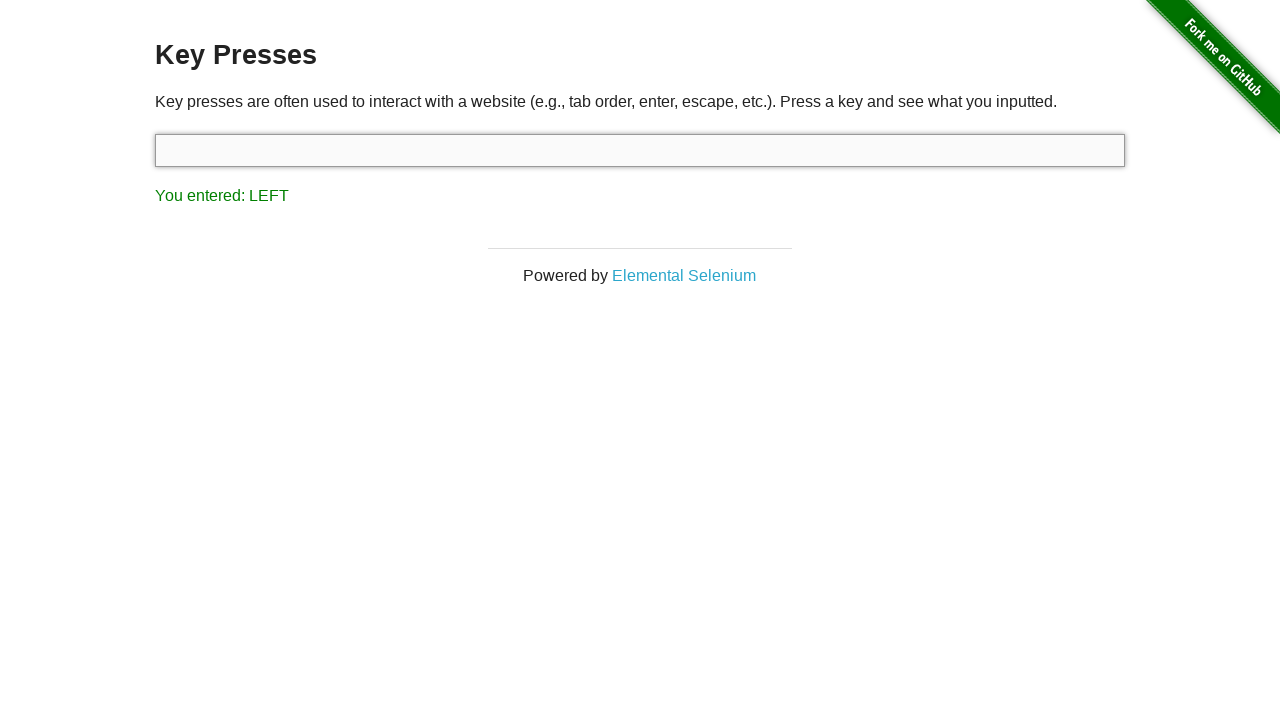

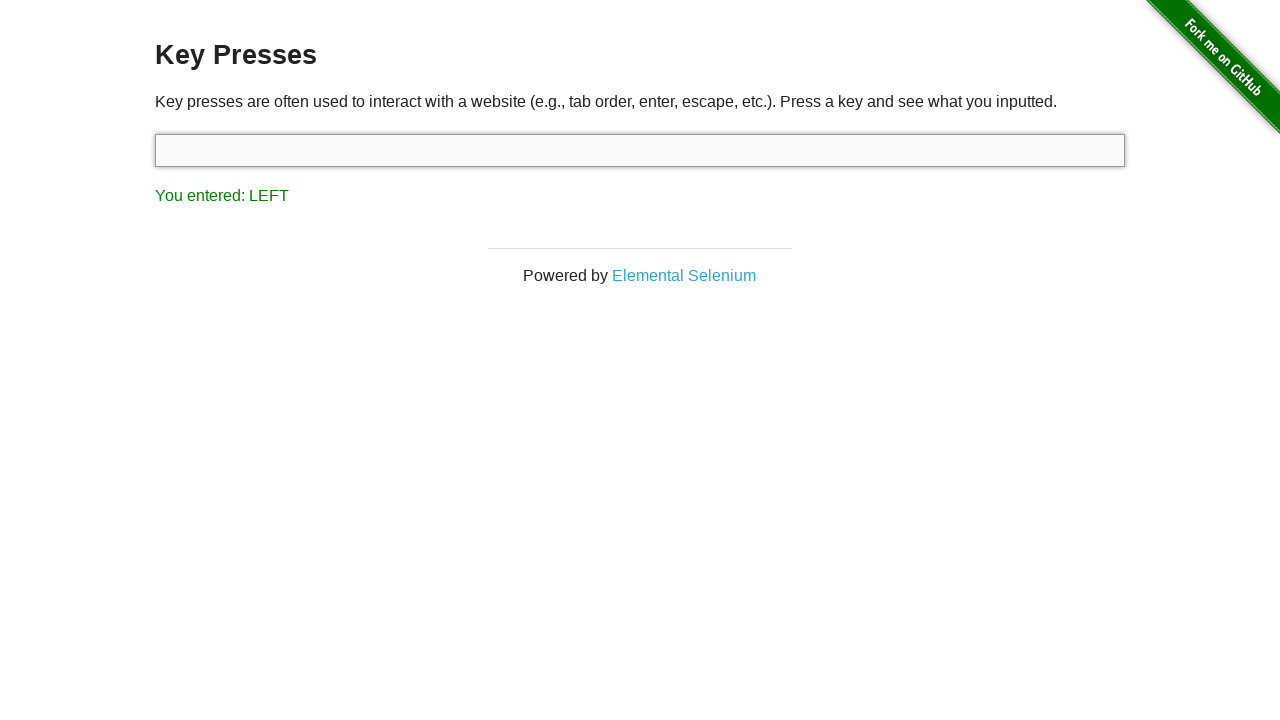